Tests keyboard navigation by tabbing through multiple focusable elements

Starting URL: https://3mpwrapp.github.io

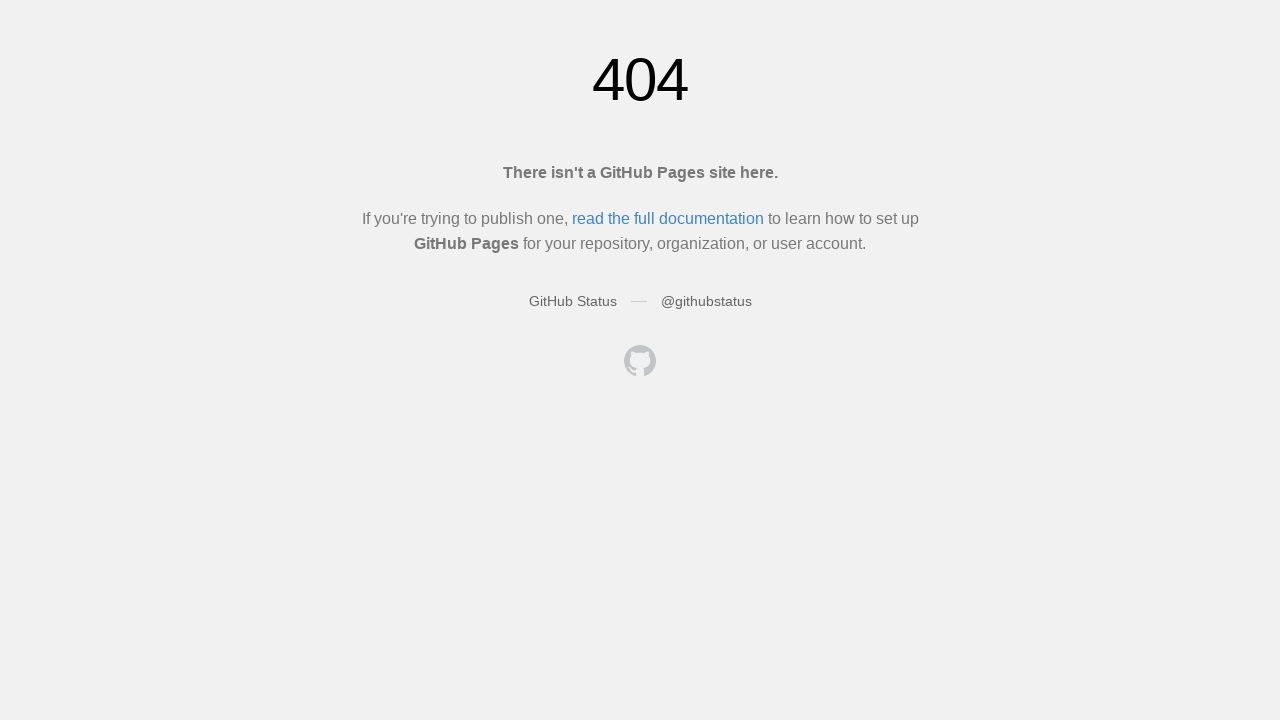

Navigated to https://3mpwrapp.github.io
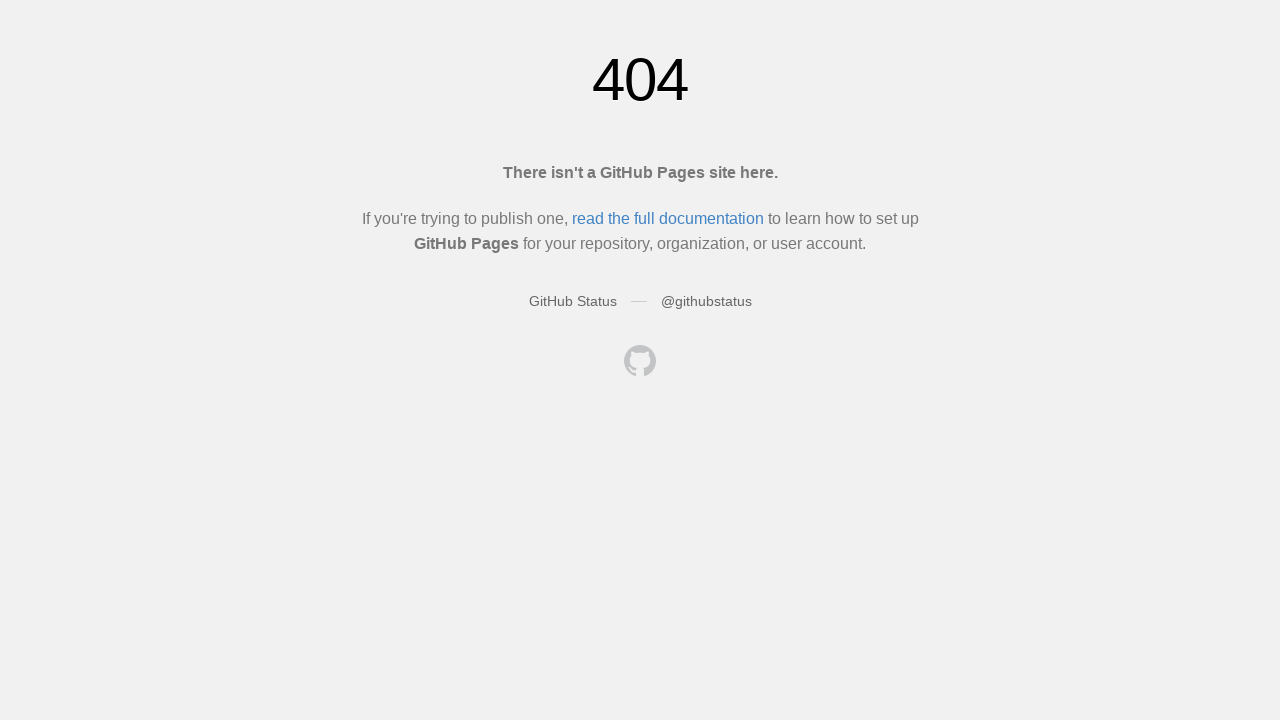

Pressed Tab to focus first focusable element
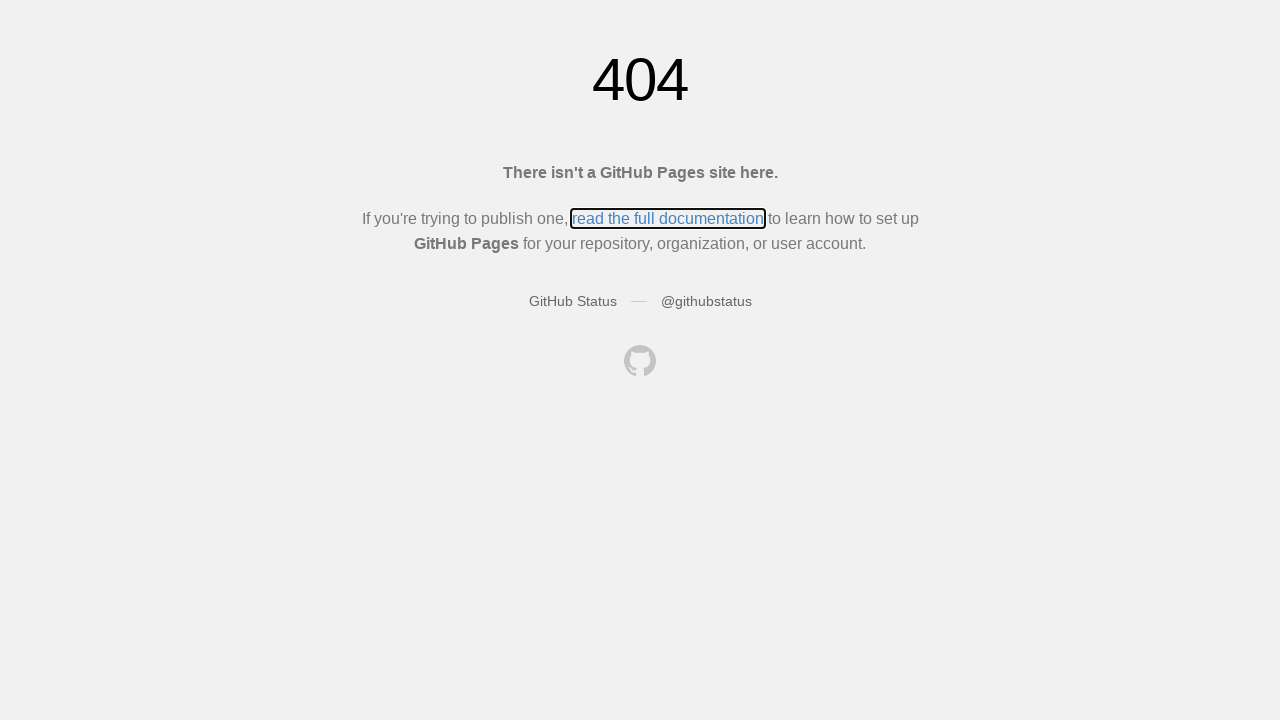

Pressed Tab to navigate to next focusable element (iteration 1 of 5)
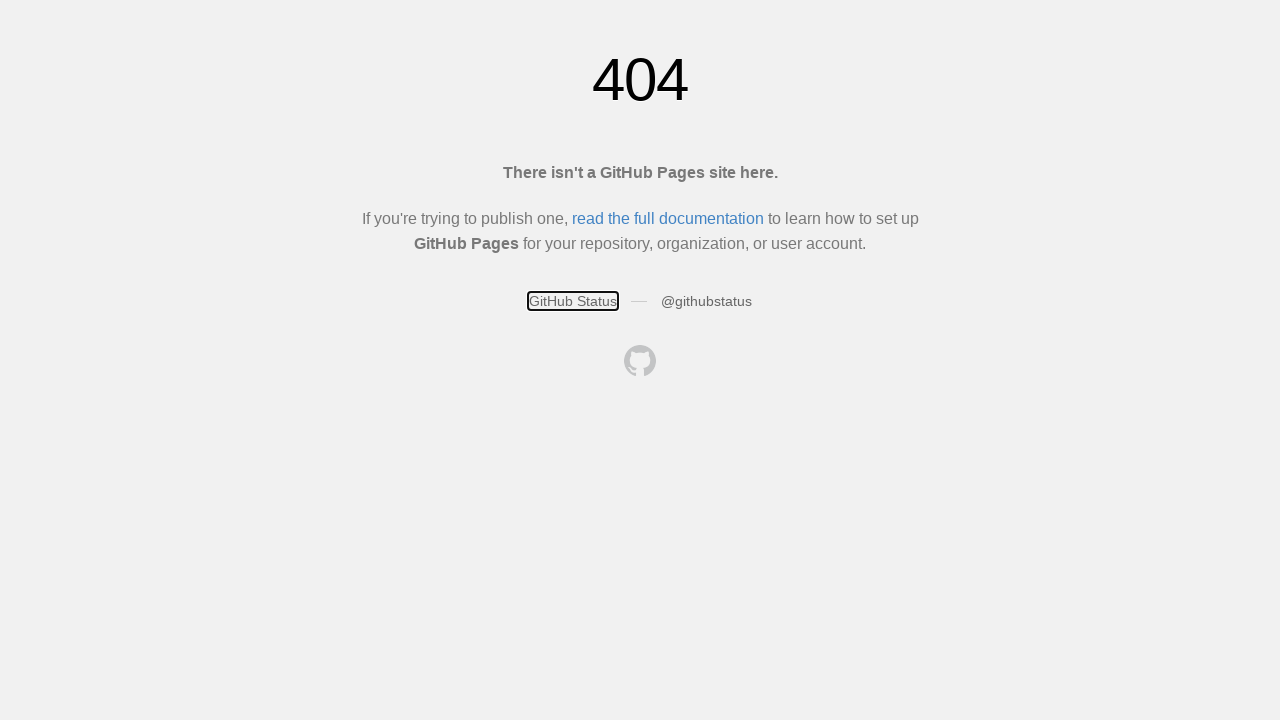

Pressed Tab to navigate to next focusable element (iteration 2 of 5)
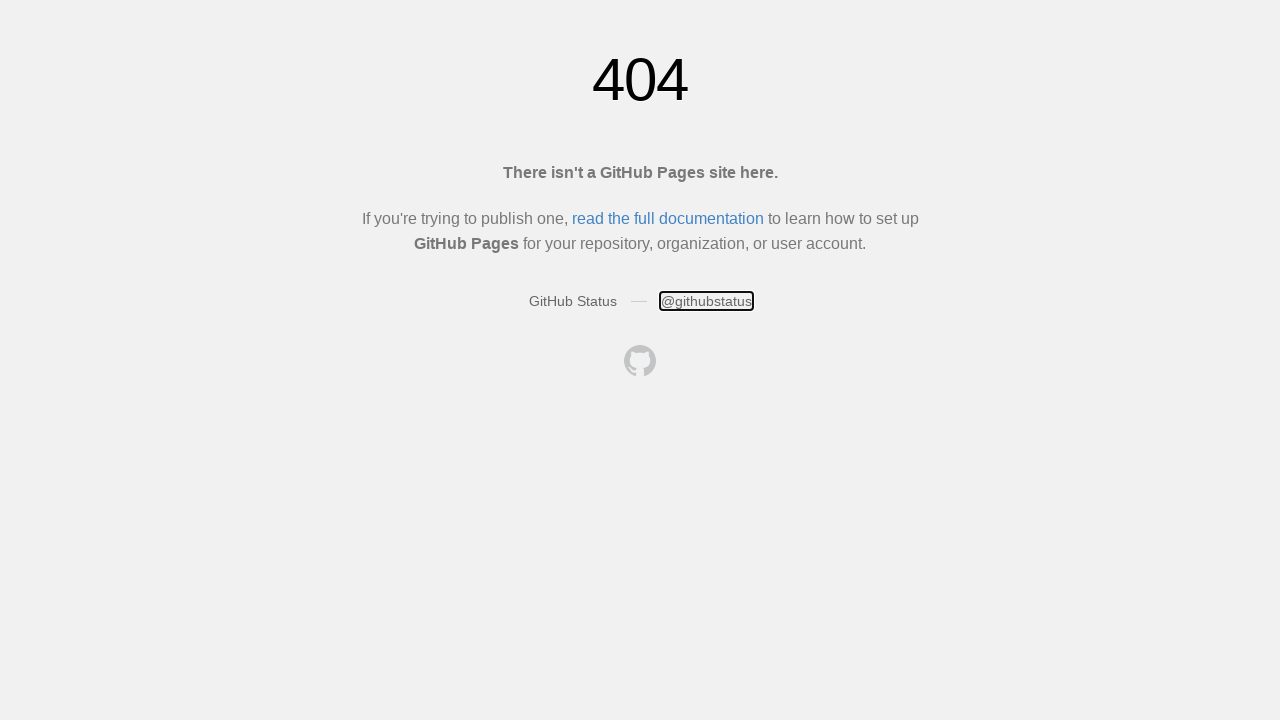

Pressed Tab to navigate to next focusable element (iteration 3 of 5)
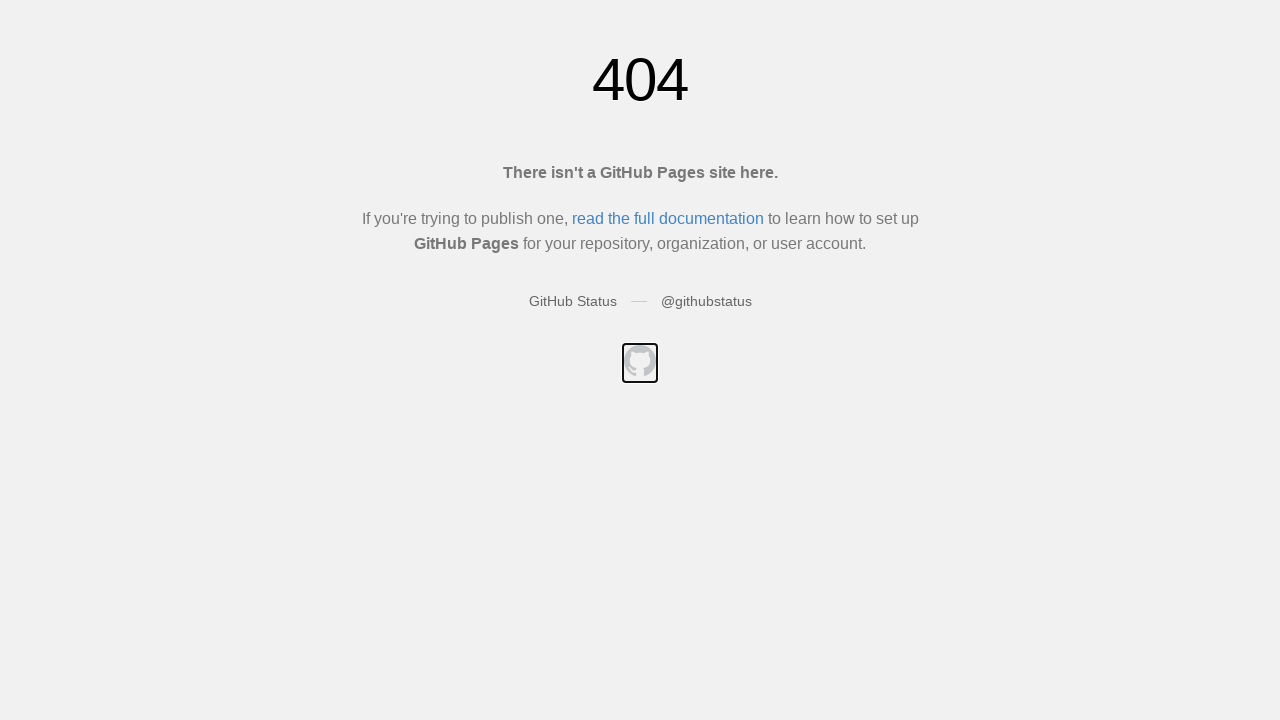

Pressed Tab to navigate to next focusable element (iteration 4 of 5)
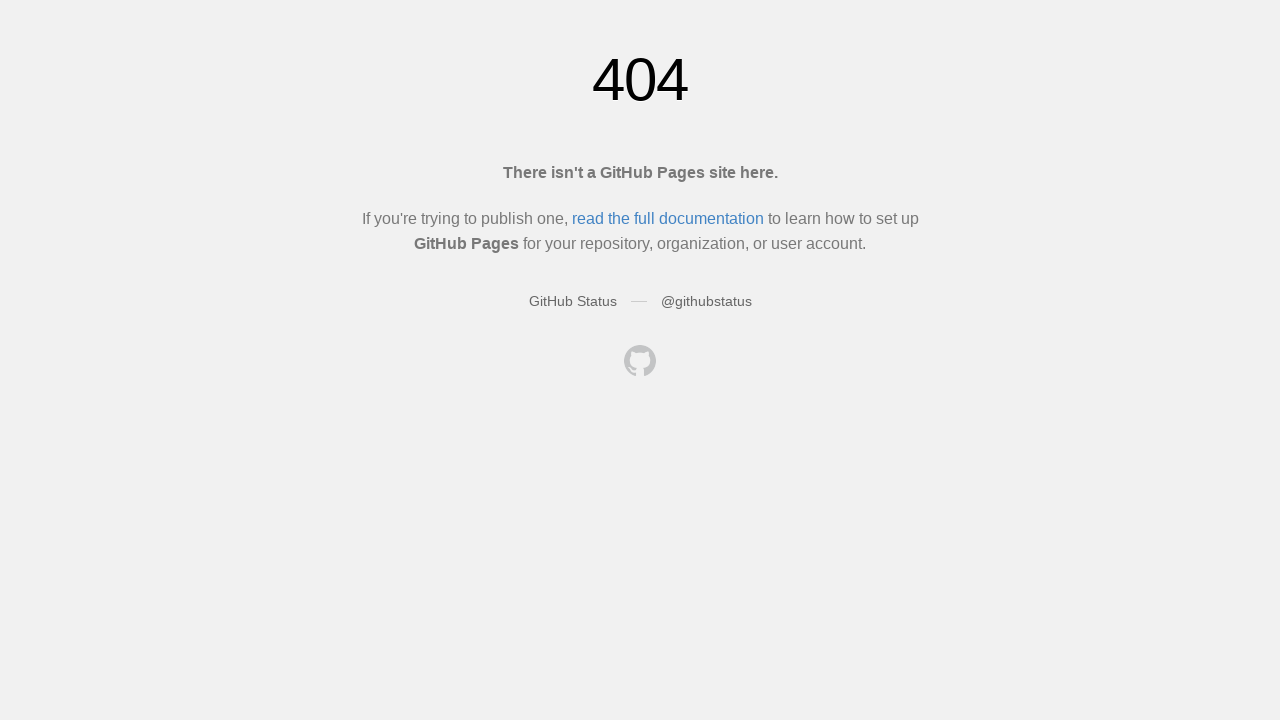

Pressed Tab to navigate to next focusable element (iteration 5 of 5)
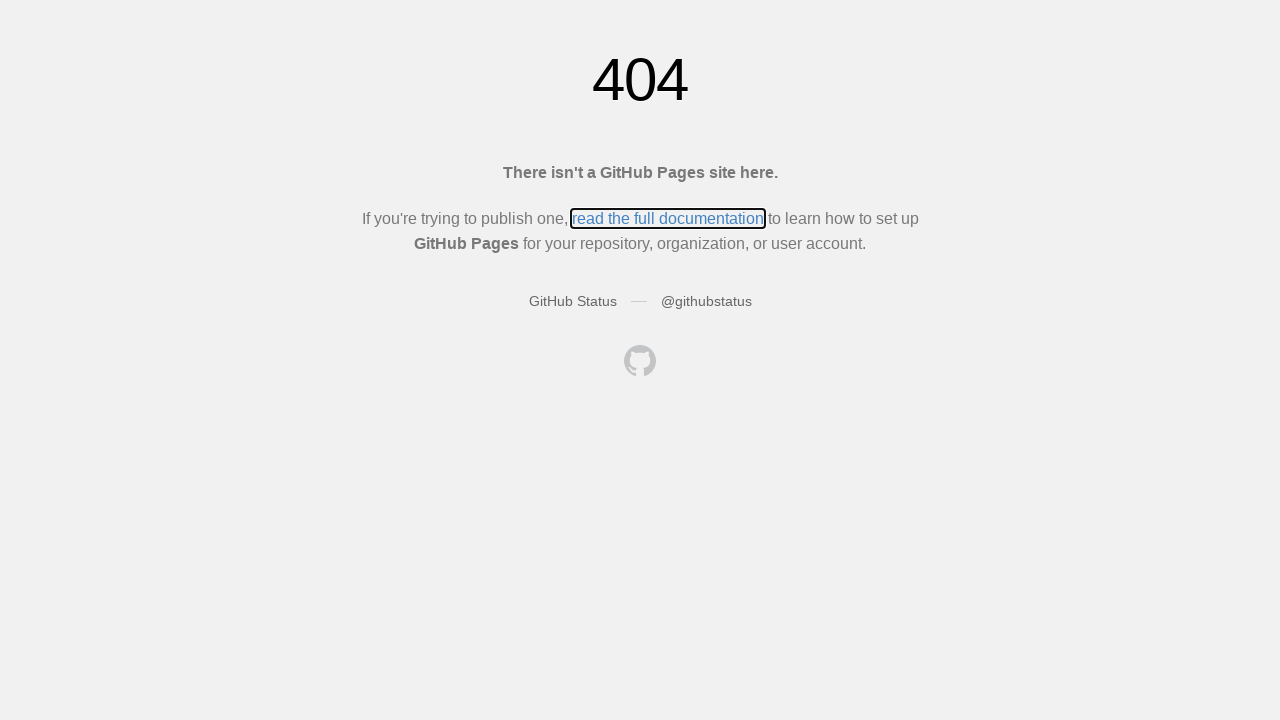

Evaluated active element tag: A
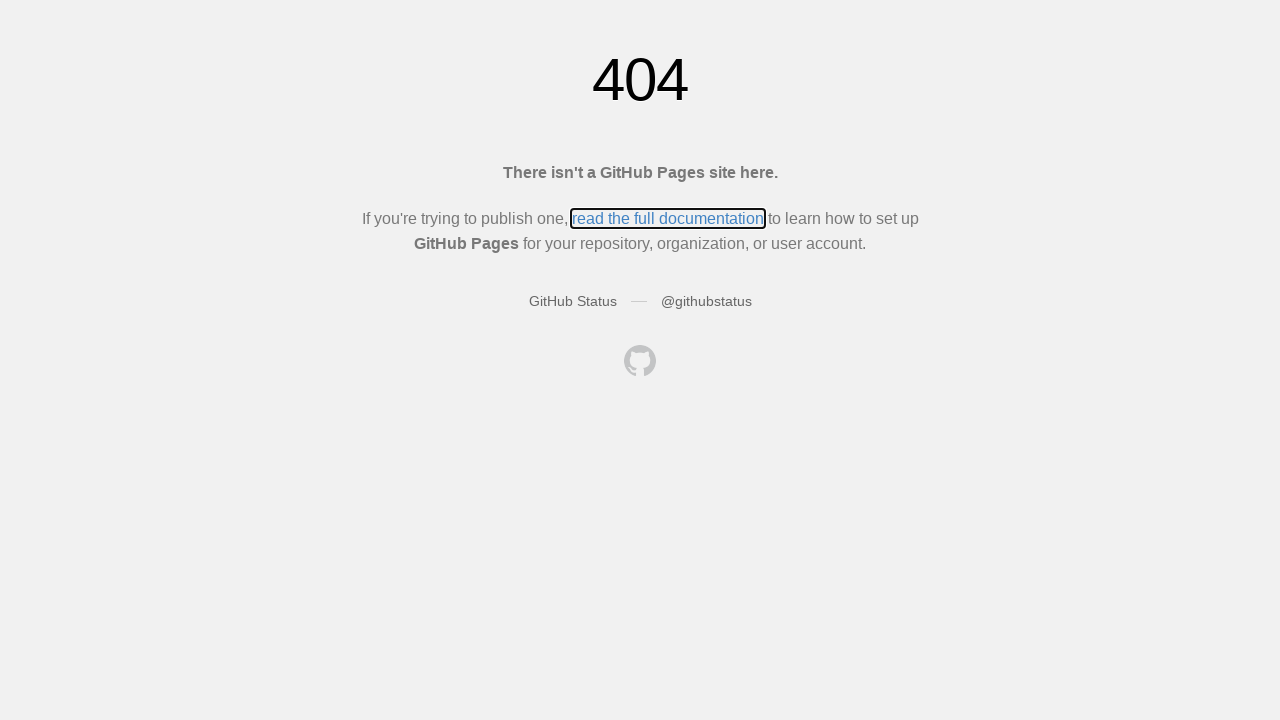

Asserted that an element is focused (tag is not None)
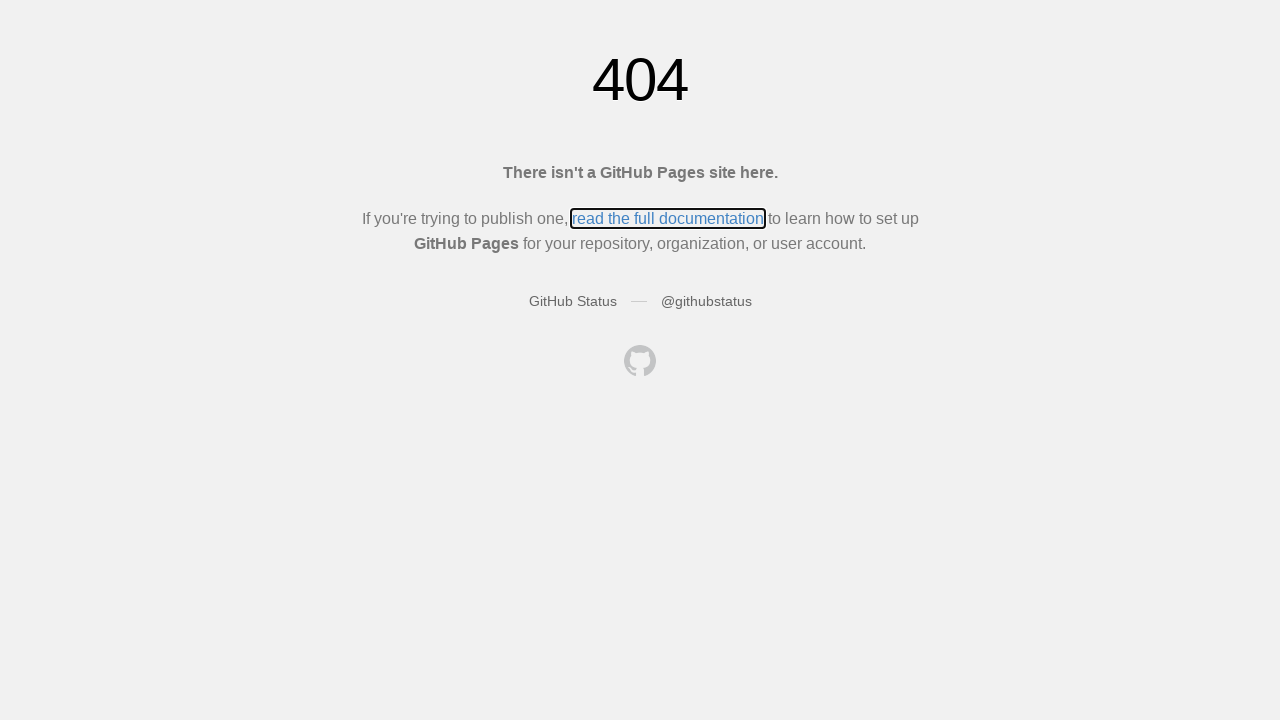

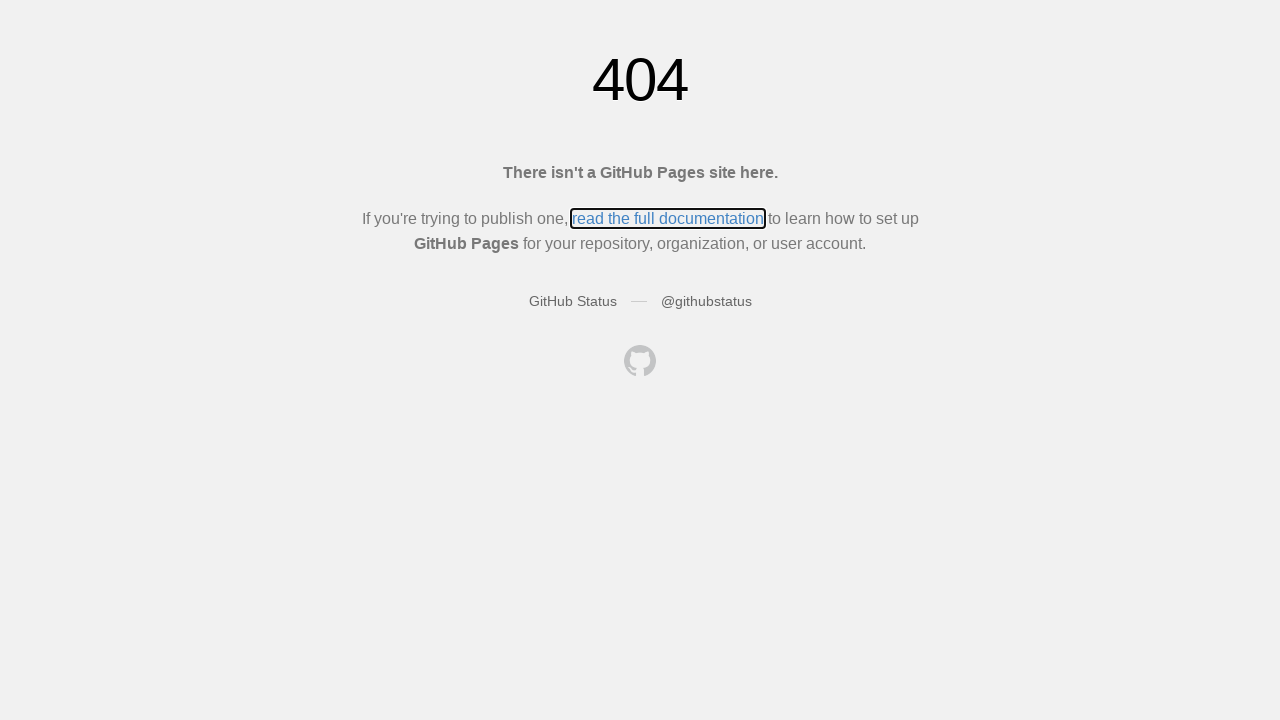